Tests double-click functionality by switching to an iframe and performing a double-click action on a paragraph element

Starting URL: https://seleniumbase.io/w3schools/double_click

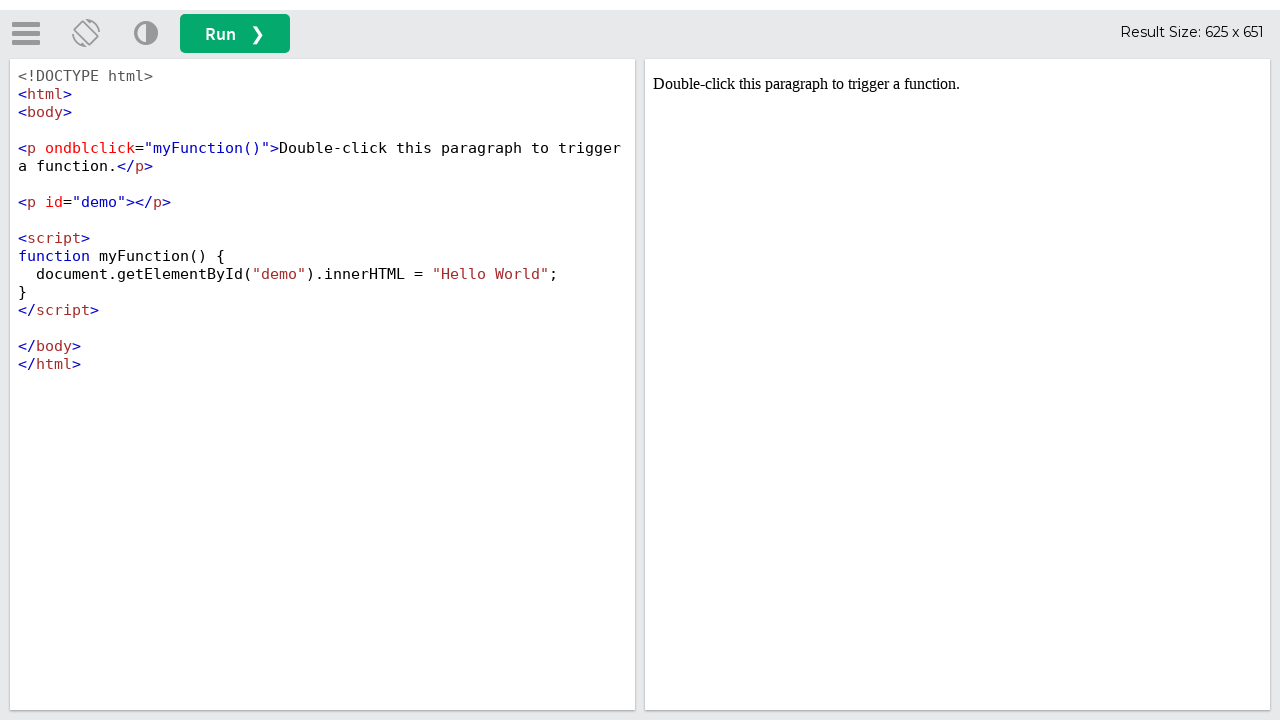

Located iframe with id 'iframeResult' containing double-click demo
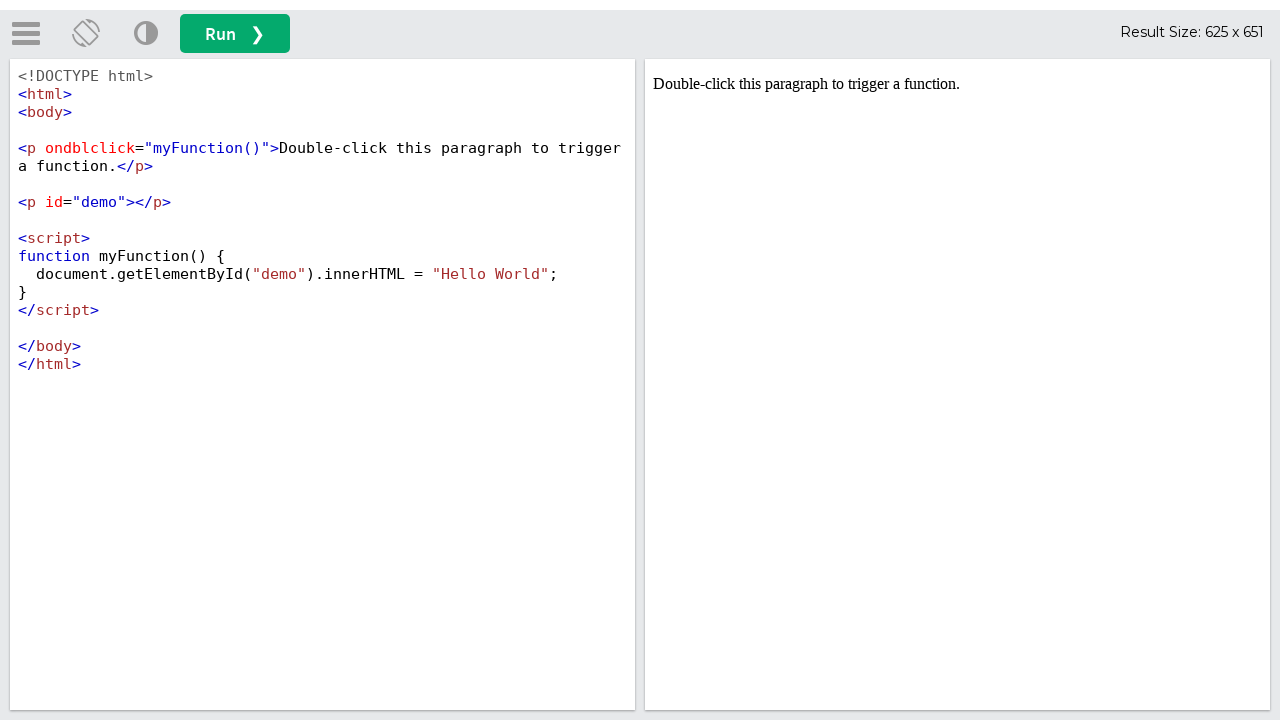

Double-clicked on paragraph element containing 'Double' text at (958, 84) on #iframeResult >> internal:control=enter-frame >> xpath=//p[contains(text(),'Doub
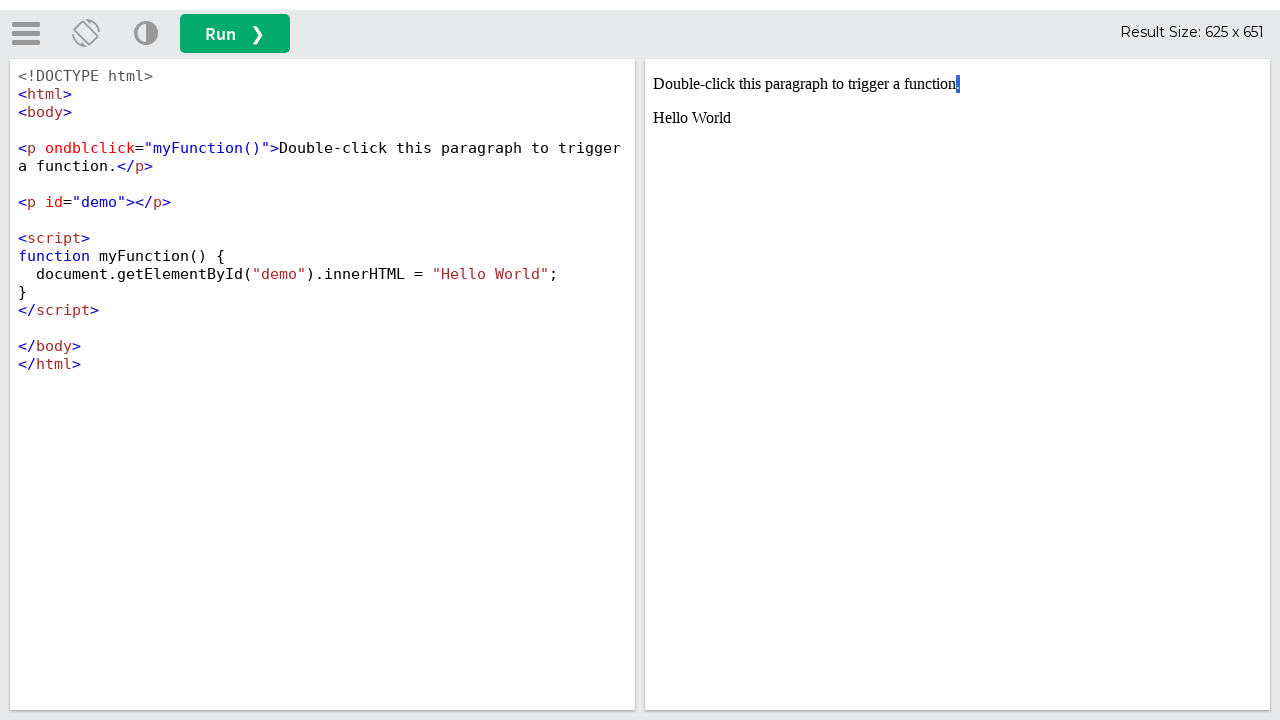

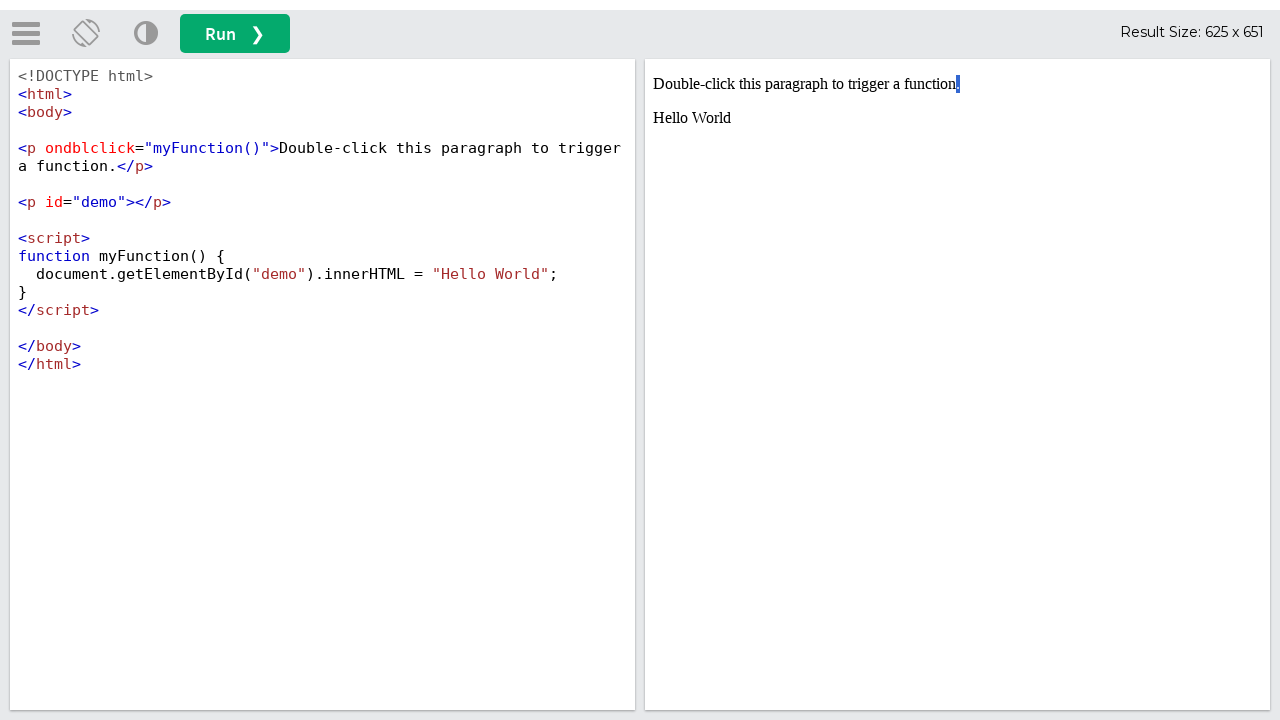